Tests JavaScript information alert by clicking a button that triggers an alert, accepting it, and verifying the result message is displayed.

Starting URL: http://practice.cydeo.com/javascript_alerts

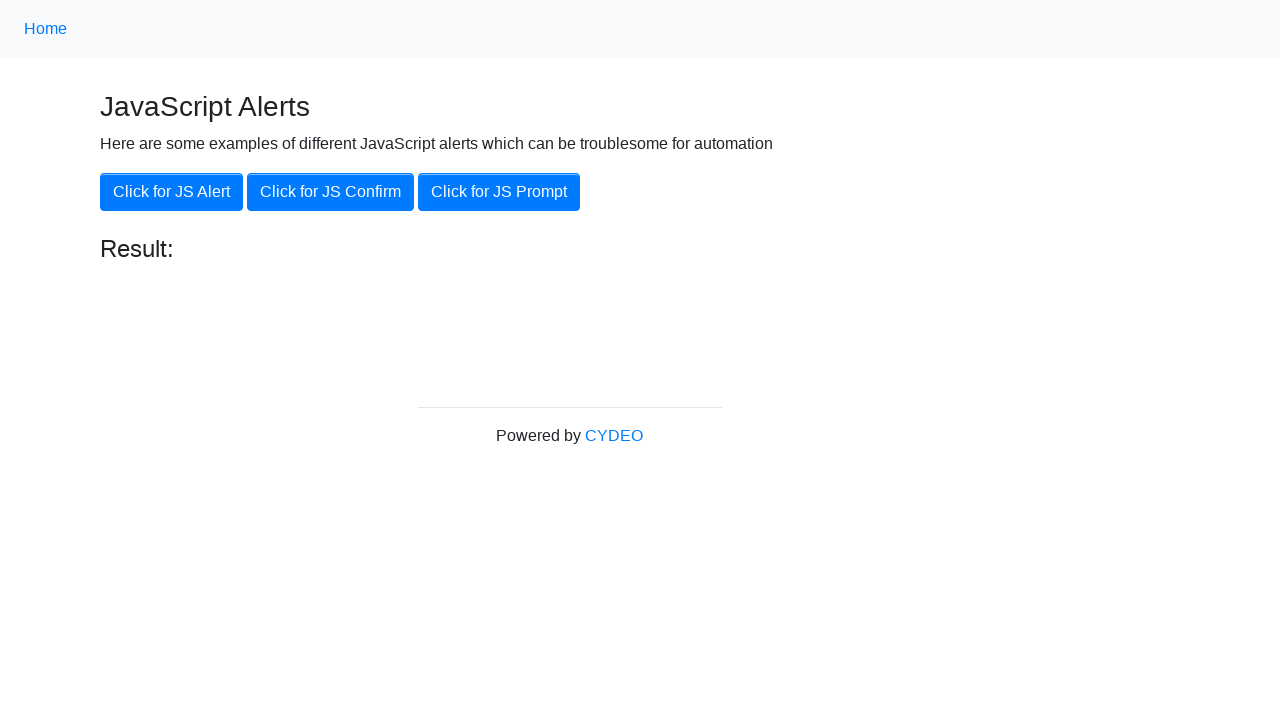

Clicked the 'Click for JS Alert' button at (172, 192) on xpath=//button[.='Click for JS Alert']
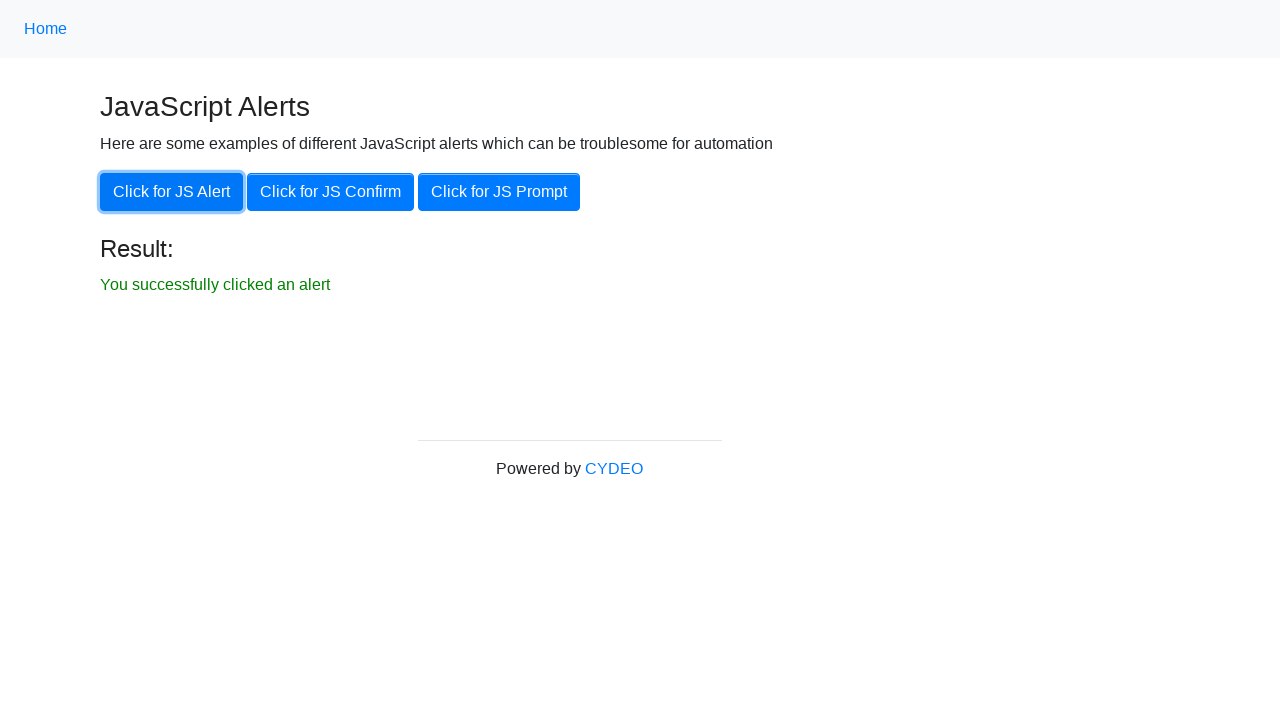

Set up dialog handler to accept the alert
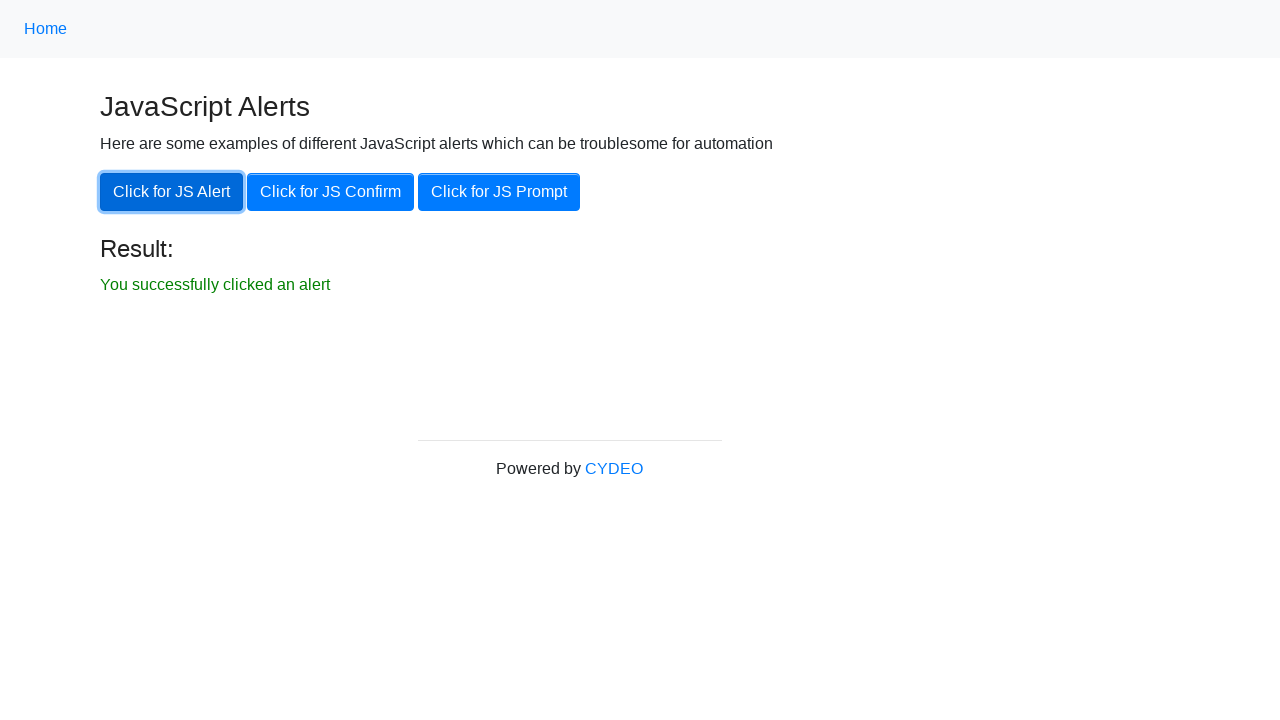

Waited for result message to appear
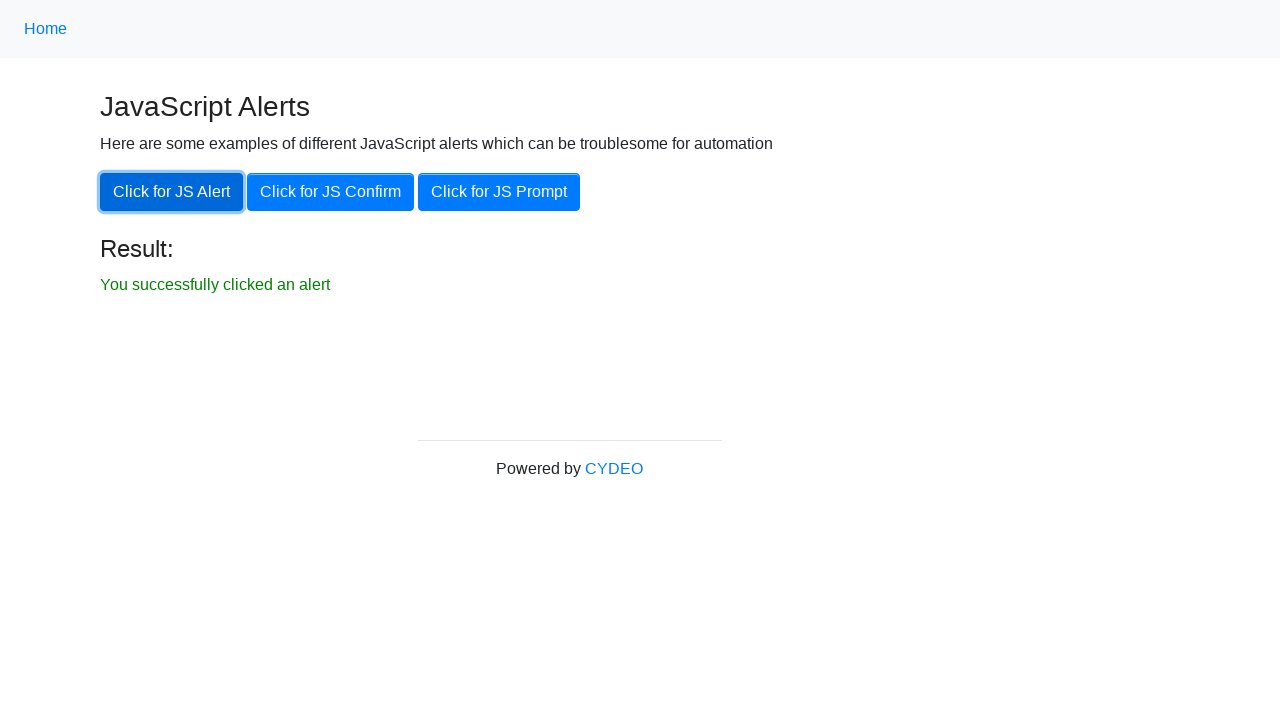

Located the result text element
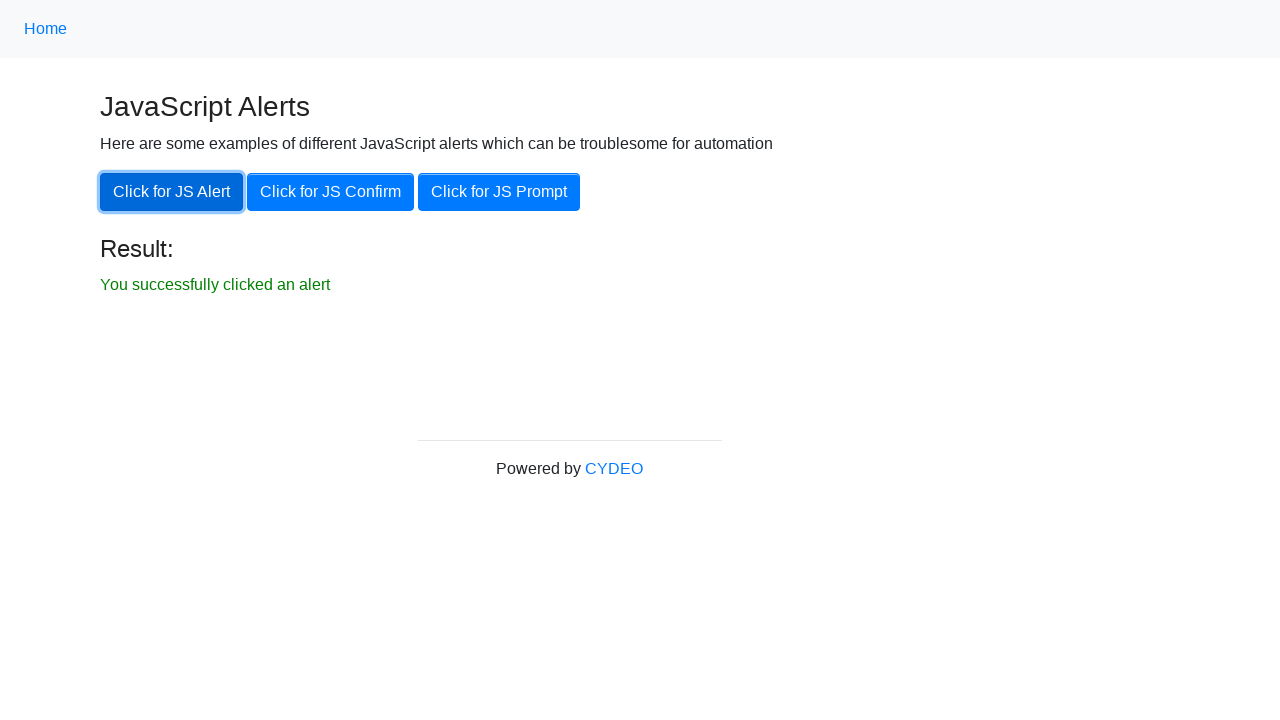

Verified result text is visible
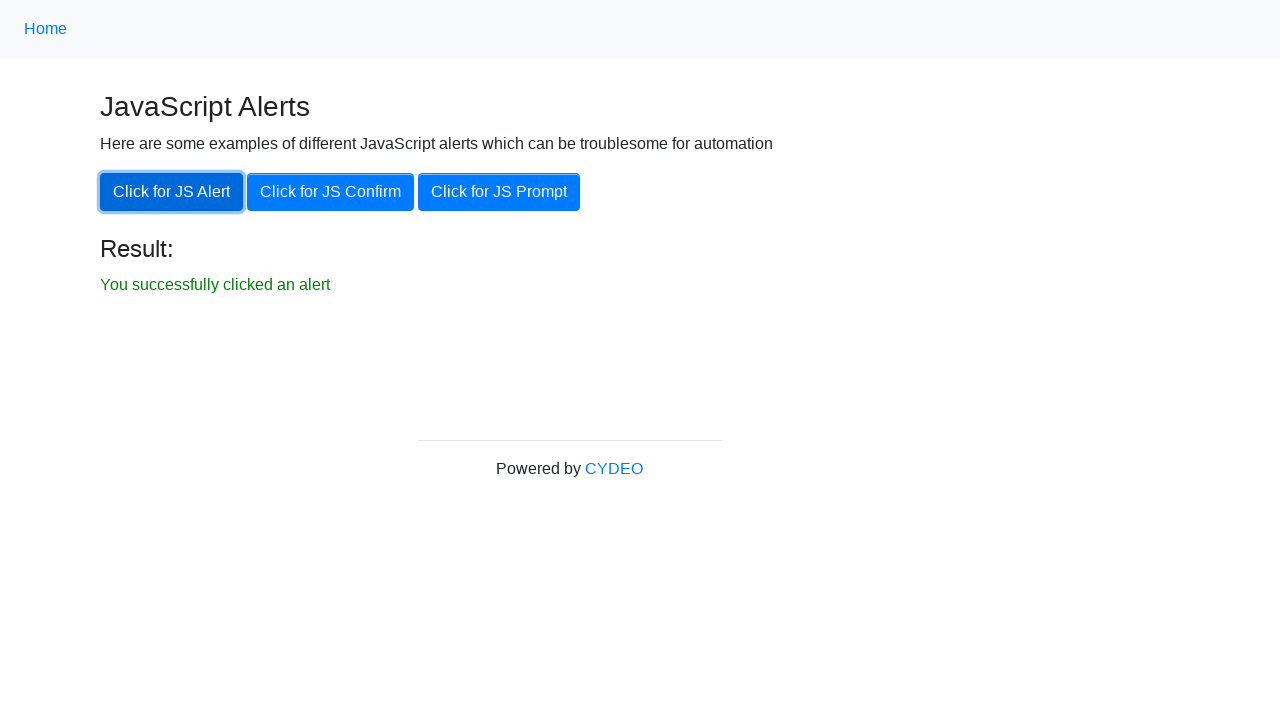

Verified result text content is 'You successfully clicked an alert'
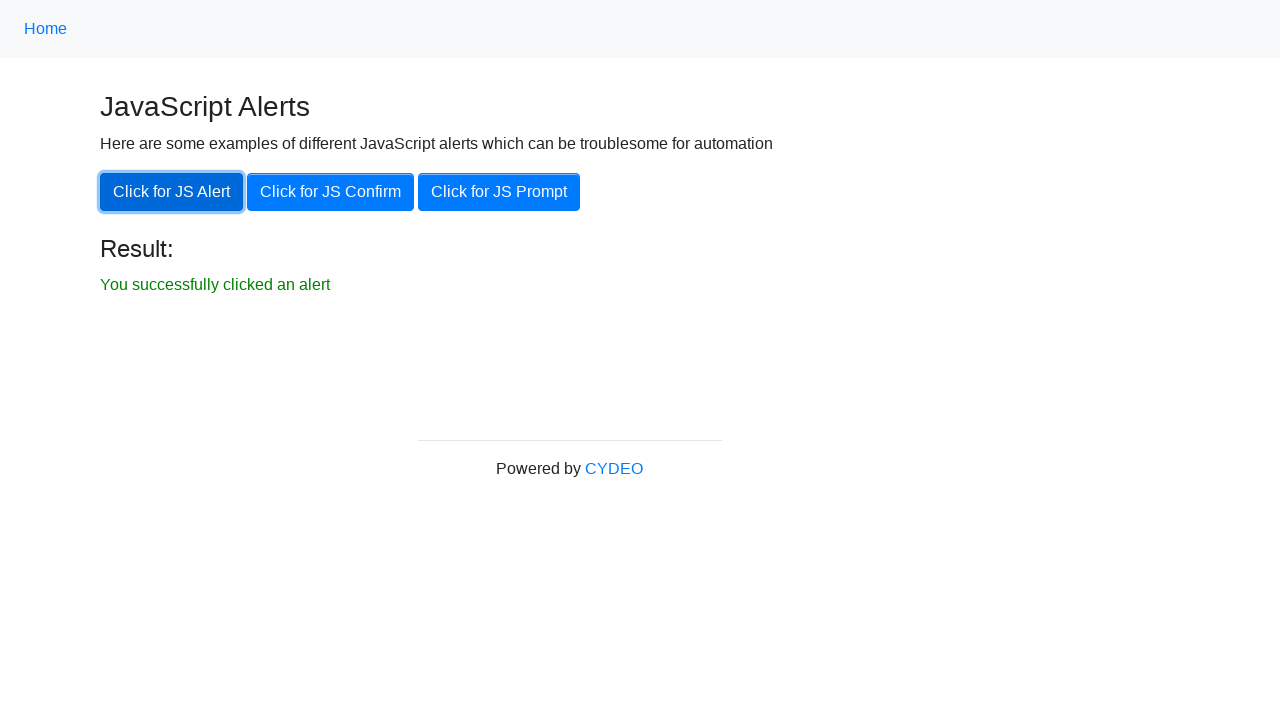

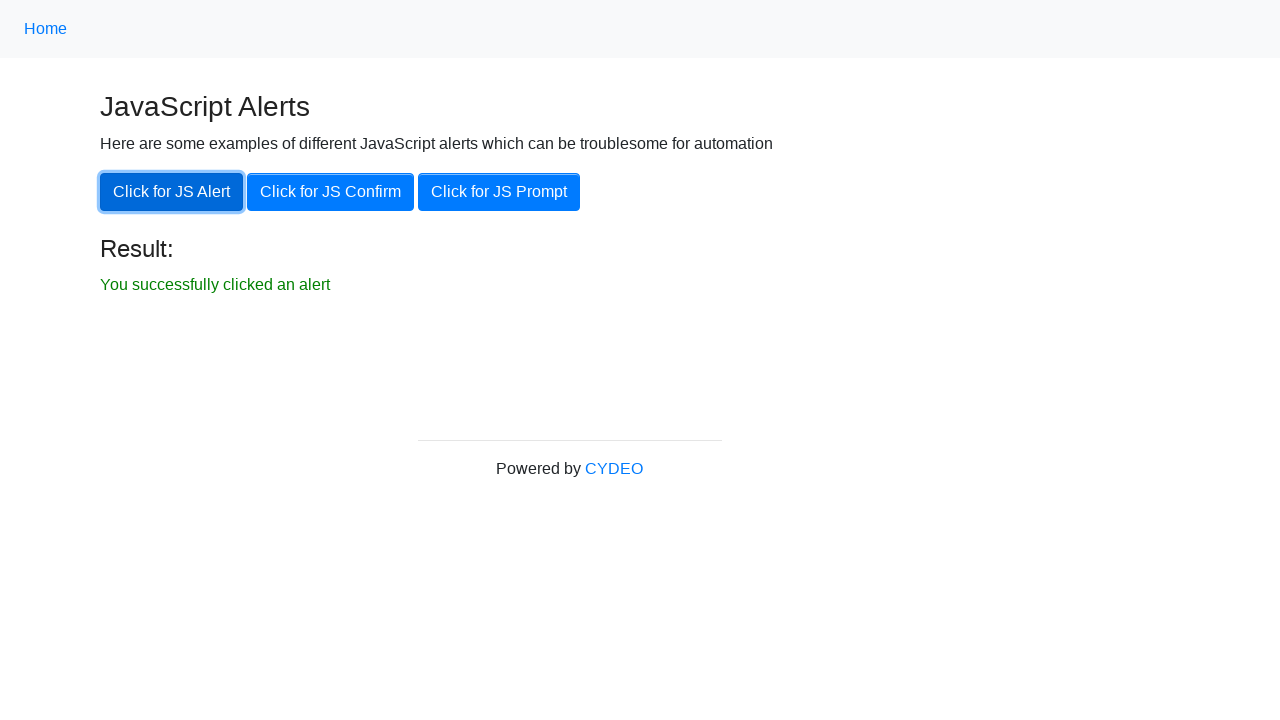